Verifies navigation to the Selenium download page by clicking the Download link and confirming the page URL changes

Starting URL: http://seleniumhq.org

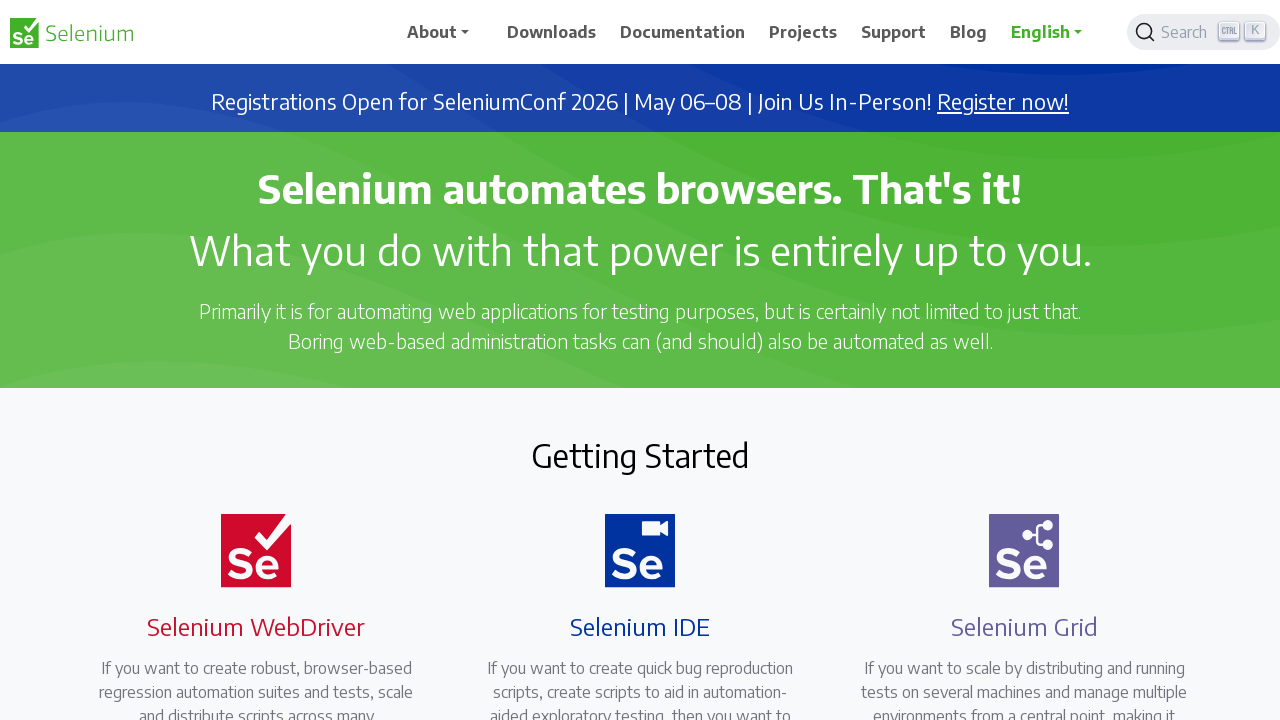

Clicked the Download link at (552, 32) on a:has-text('Download')
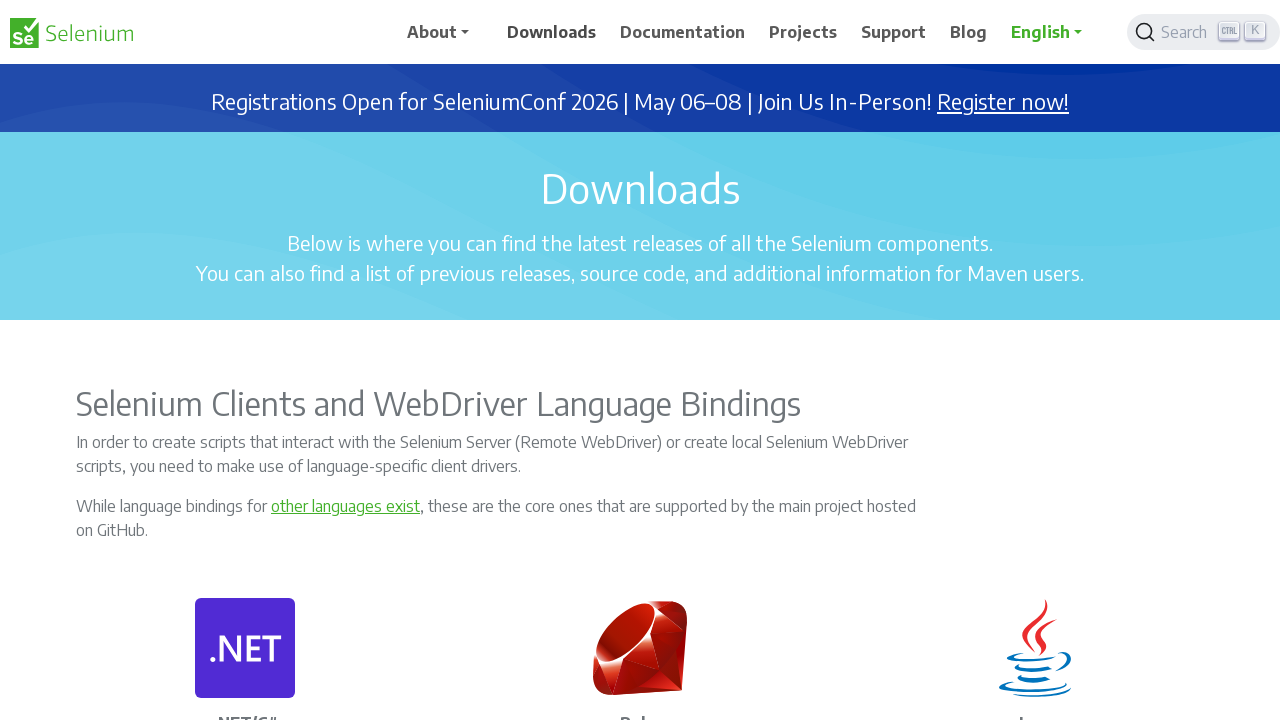

Navigated to the Selenium downloads page and URL confirmed
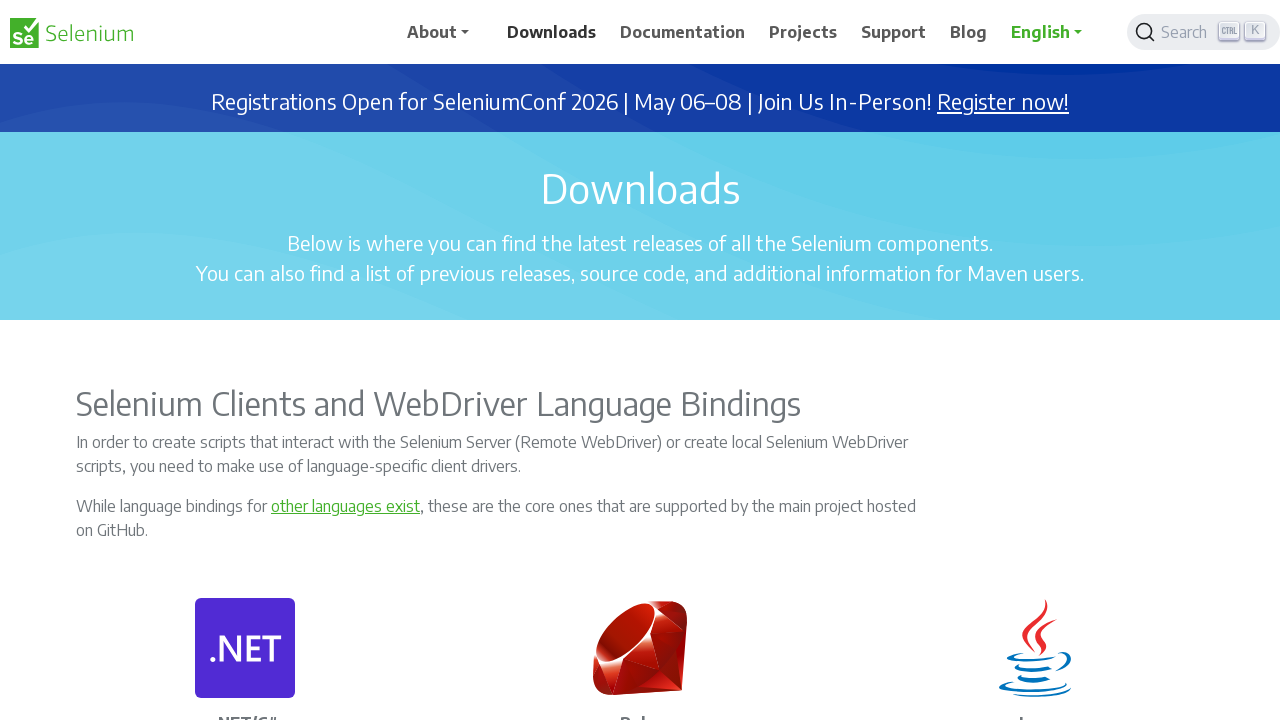

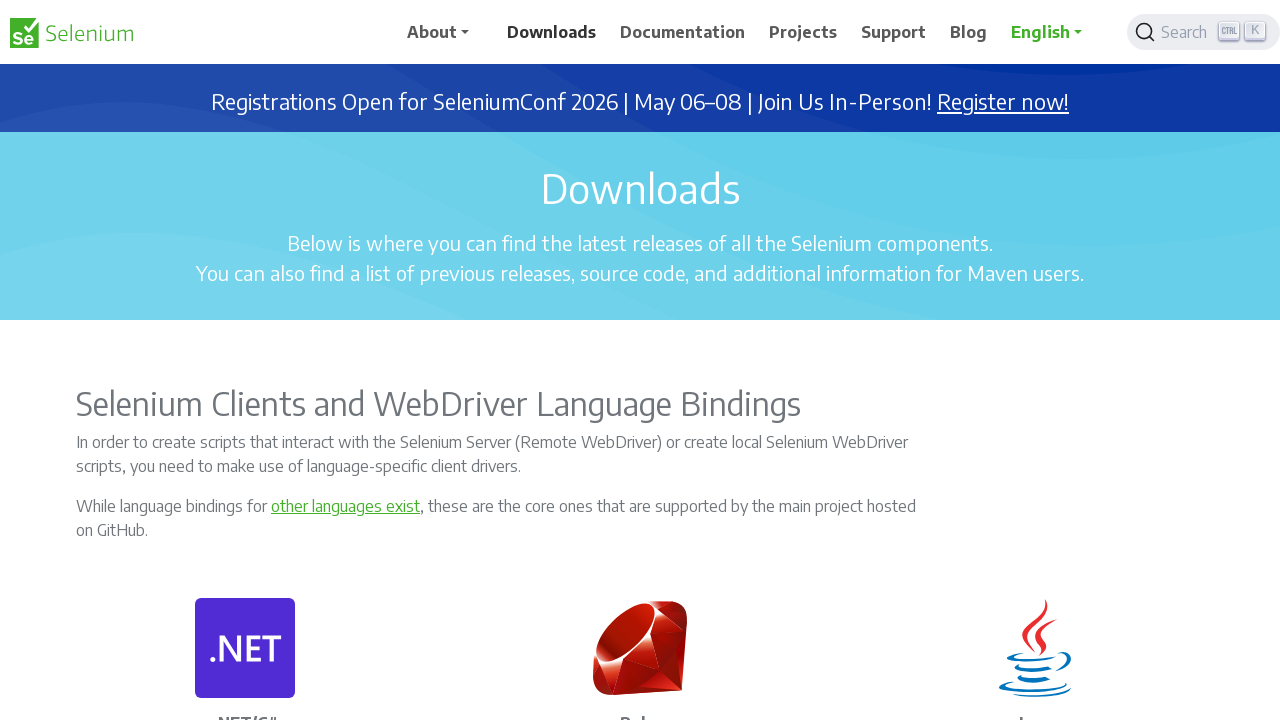